Tests element visibility by setting min/max wait times and triggering an element to become visible

Starting URL: https://play1.automationcamp.ir/expected_conditions.html

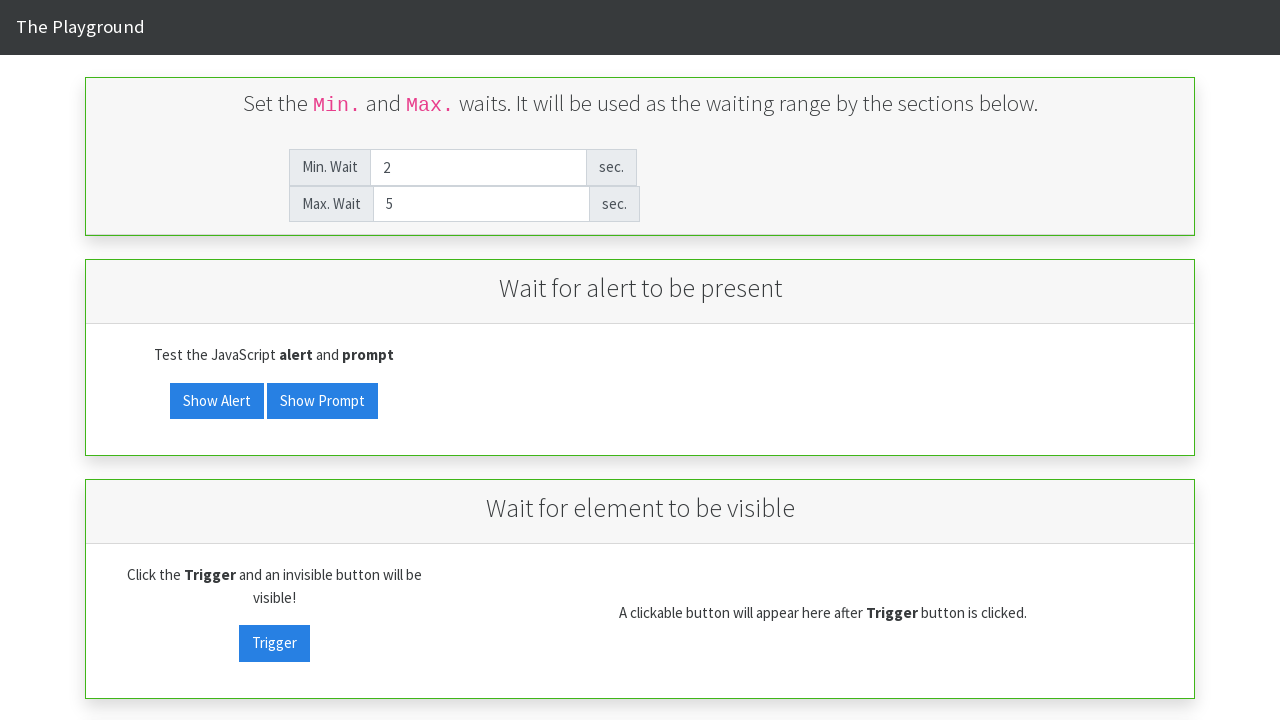

Clicked on minimum wait time field at (478, 167) on xpath=//*[@id='min_wait']
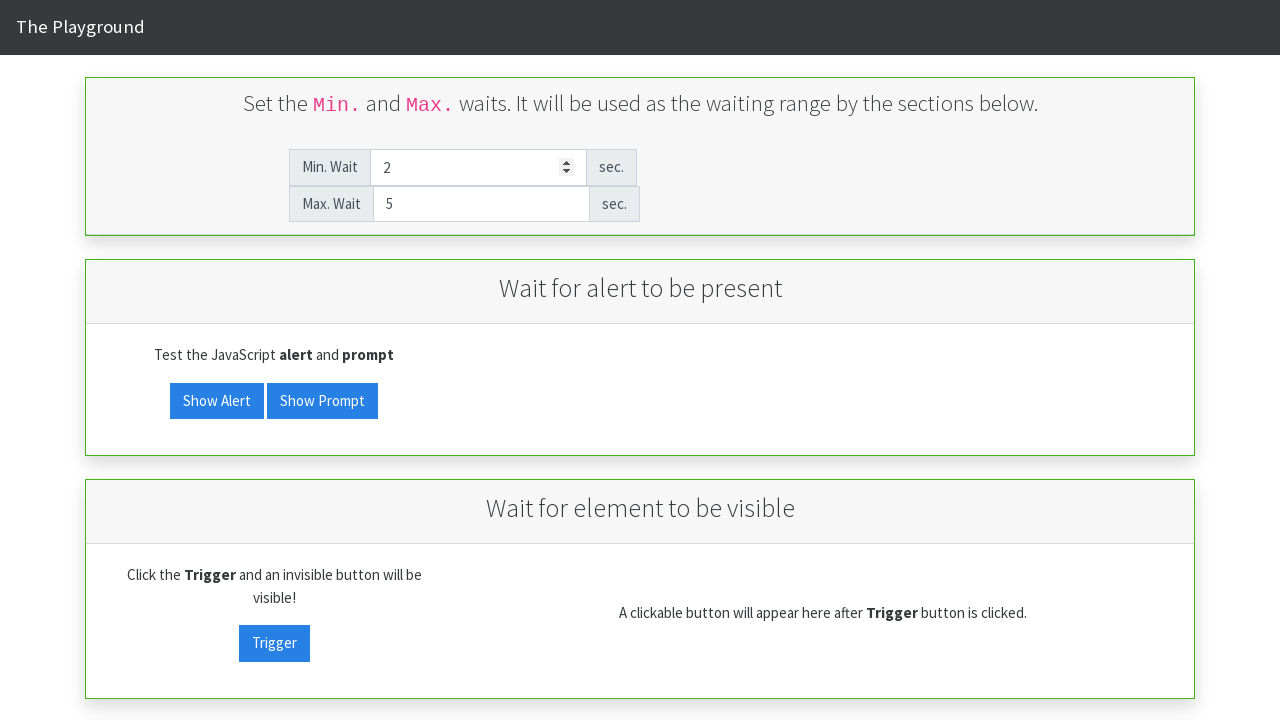

Cleared minimum wait time field on #min_wait
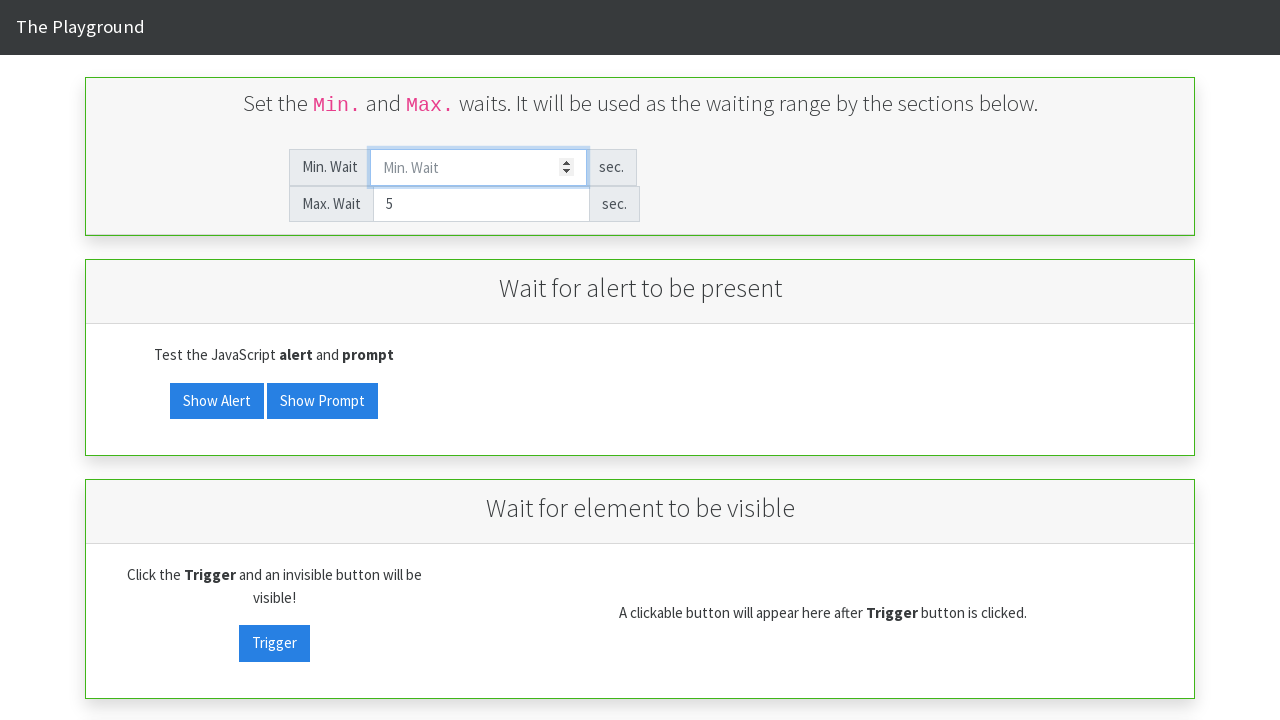

Set minimum wait time to 2 seconds on #min_wait
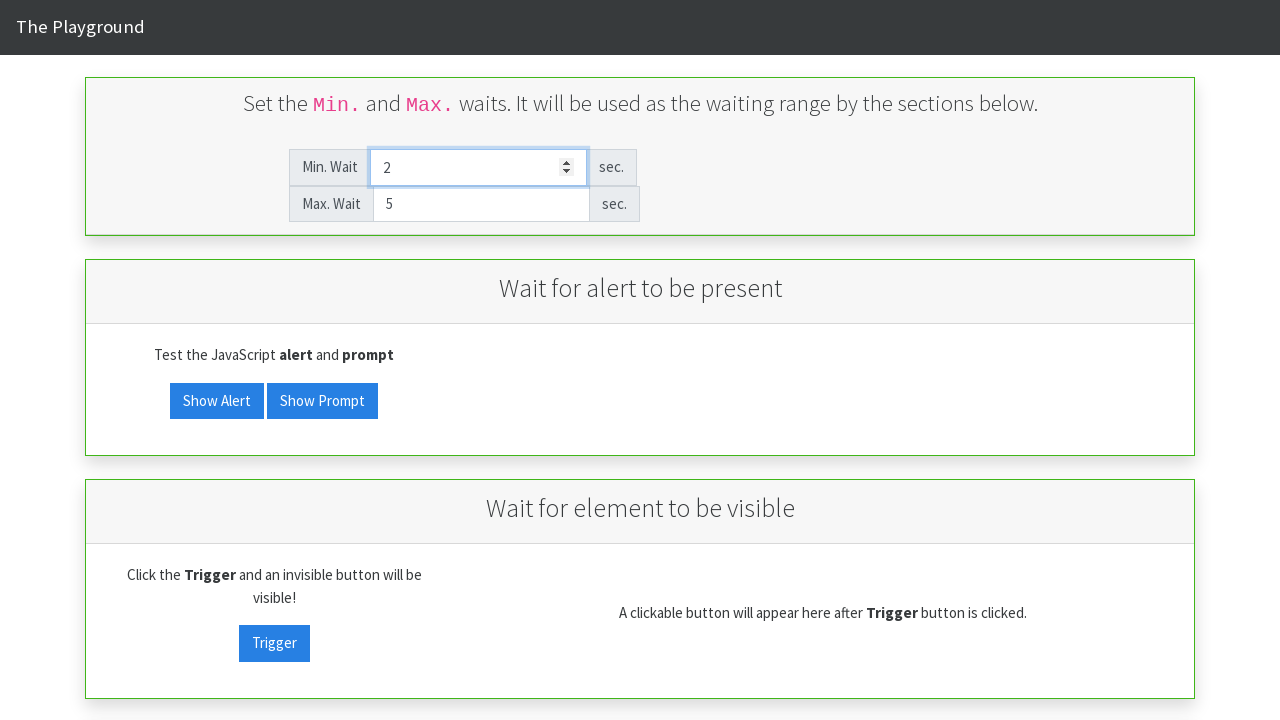

Clicked on maximum wait time field at (482, 204) on xpath=//*[@id='max_wait']
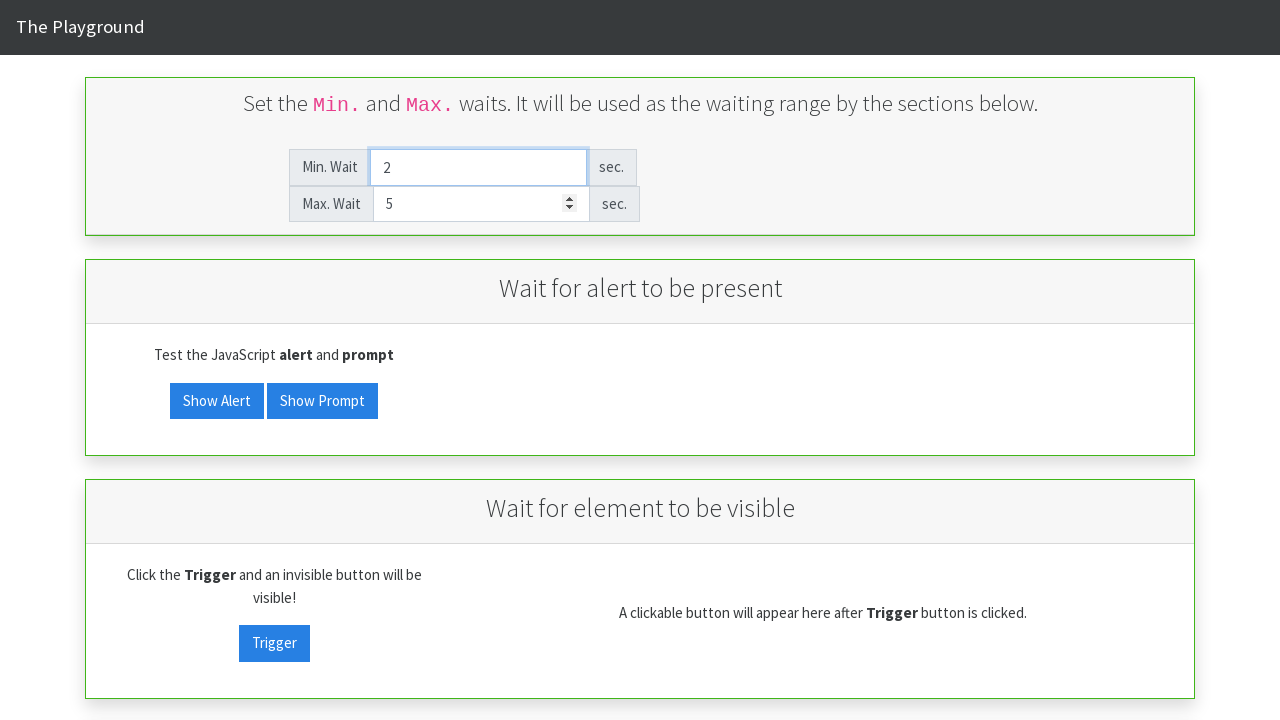

Cleared maximum wait time field on #max_wait
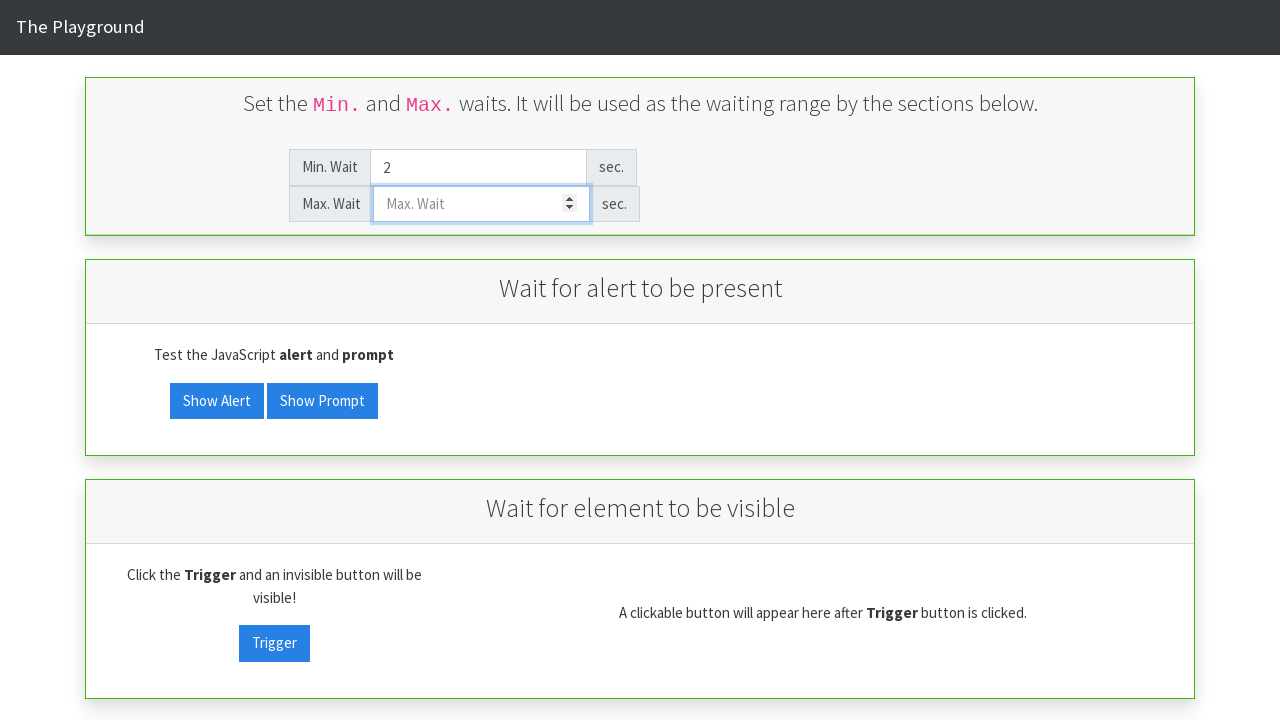

Set maximum wait time to 5 seconds on #max_wait
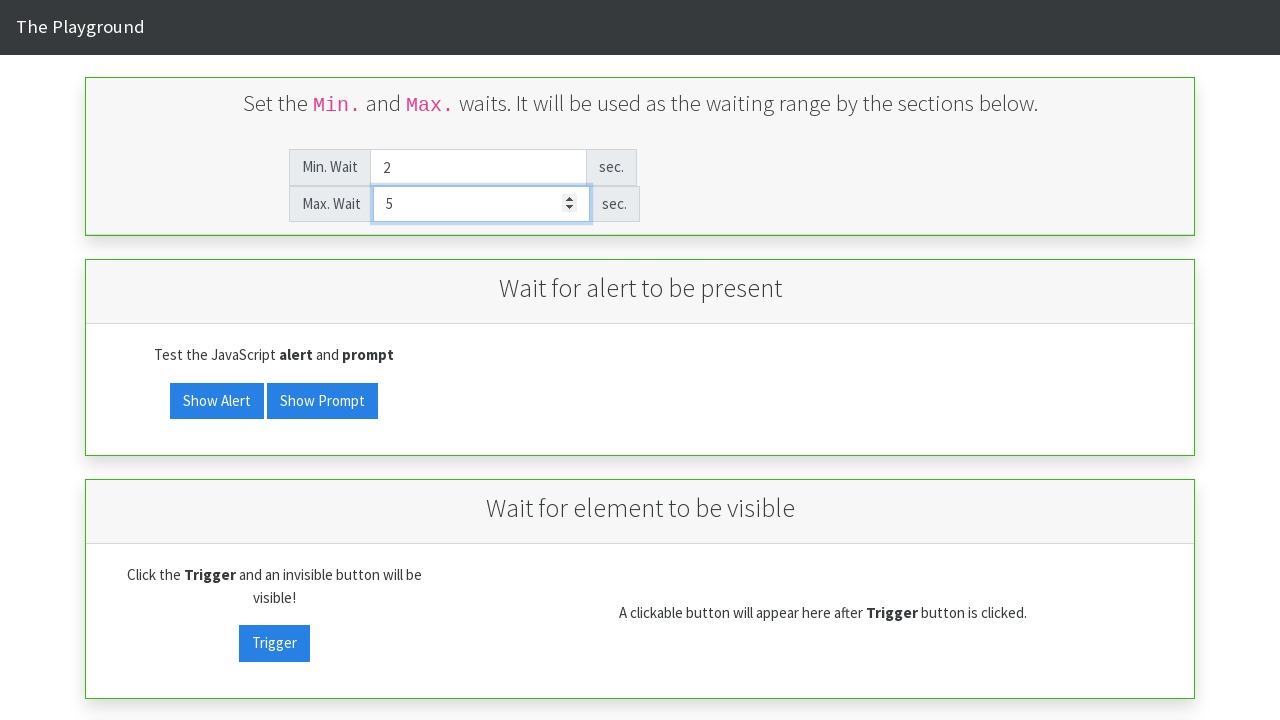

Clicked visibility trigger button to make element visible at (274, 643) on #visibility_trigger
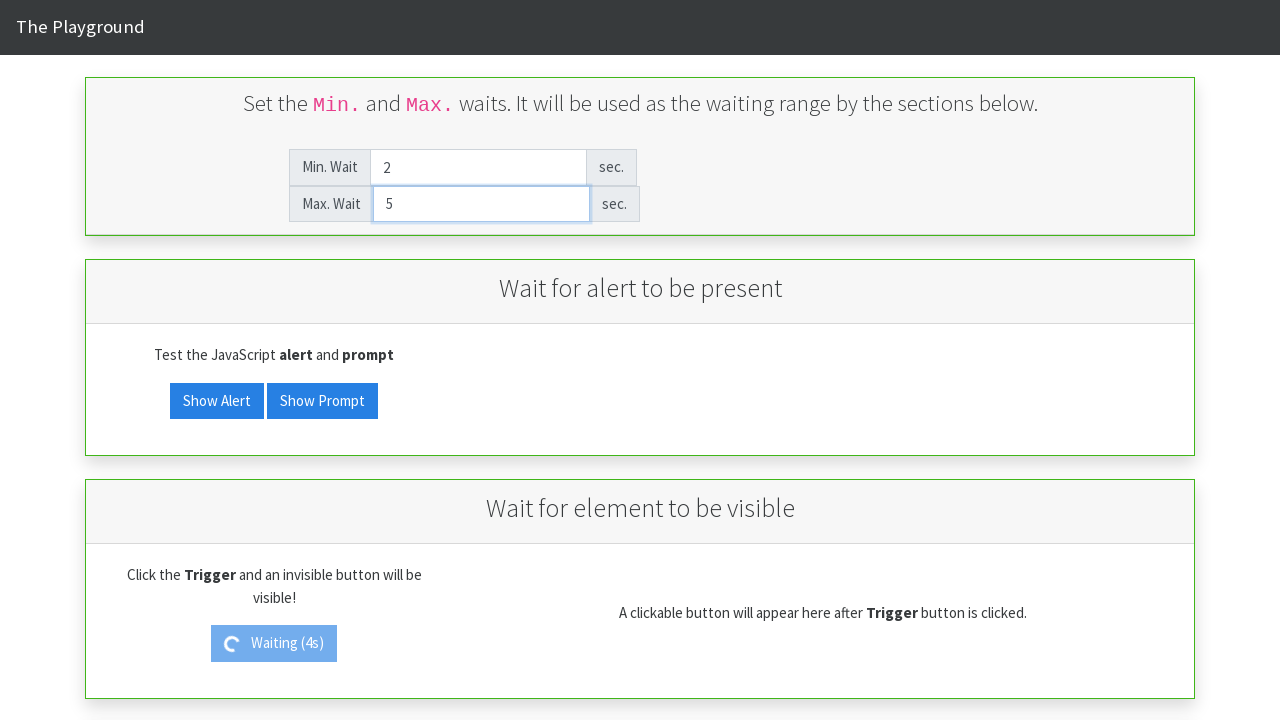

Element became visible within timeout period
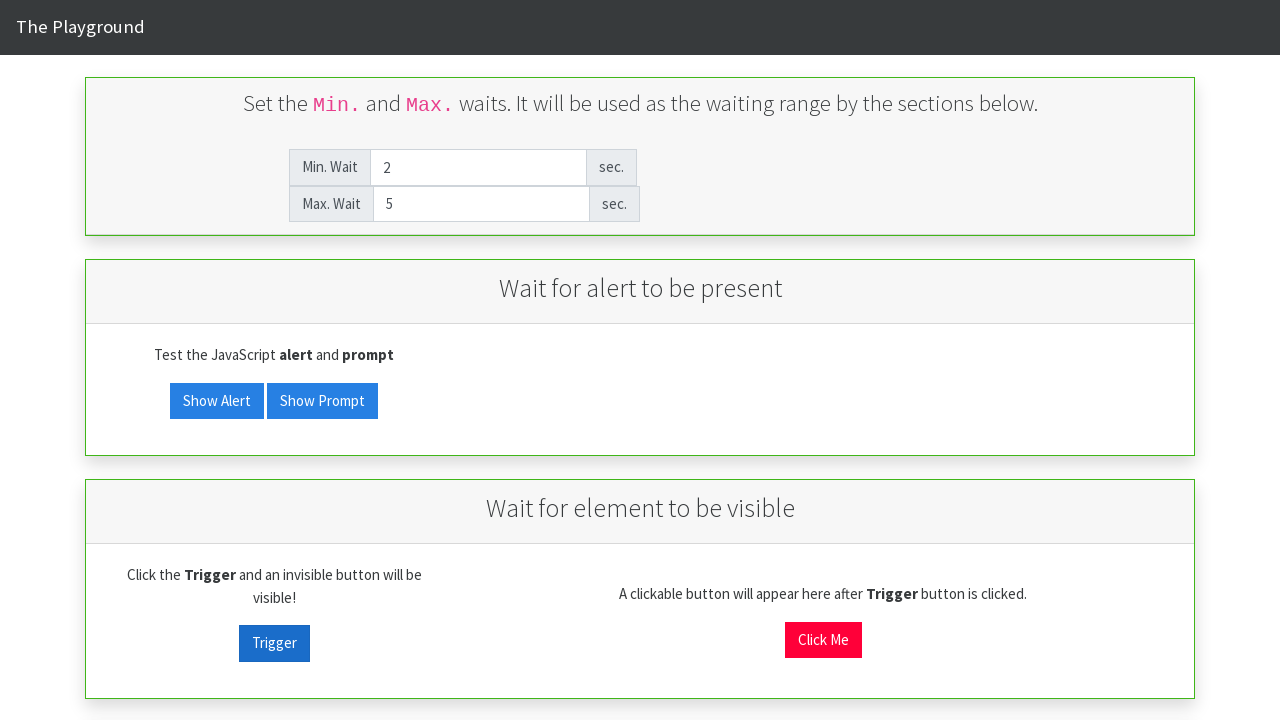

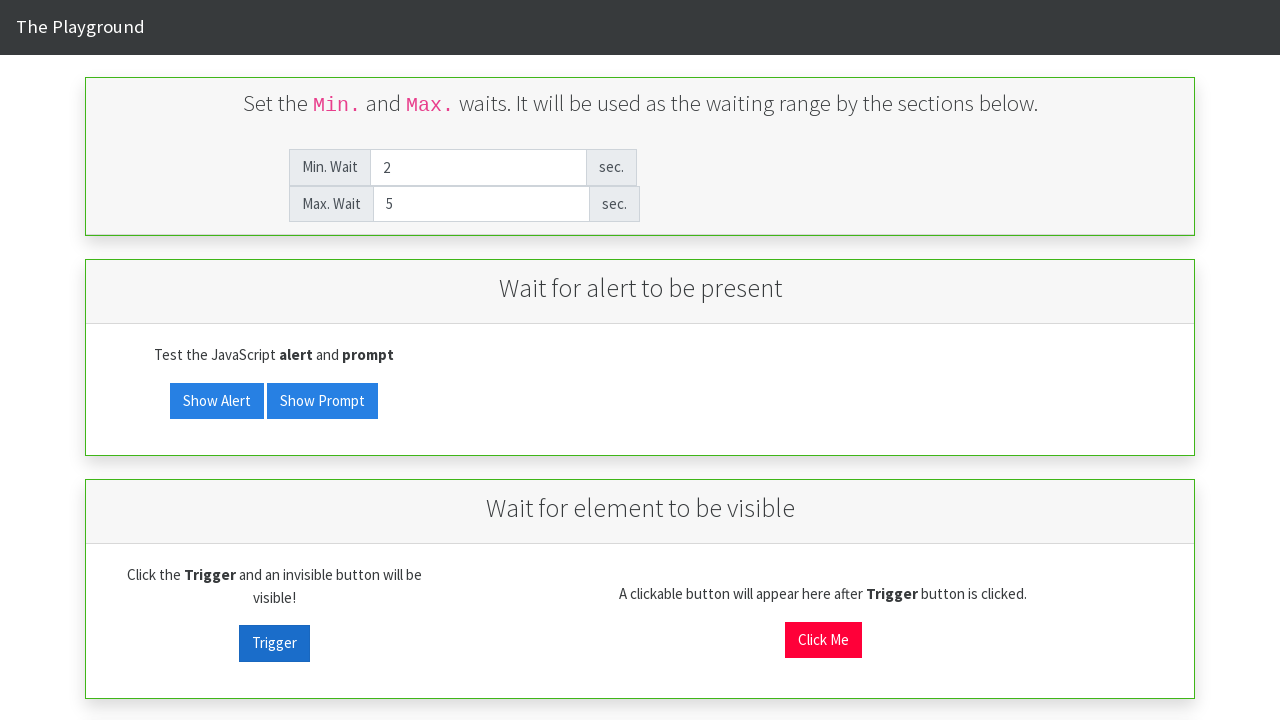